Navigates to the GlobalSQA draggable boxes demo page and verifies that a "Widgets" element is present on the page.

Starting URL: https://www.globalsqa.com/demo-site/draggableboxes/

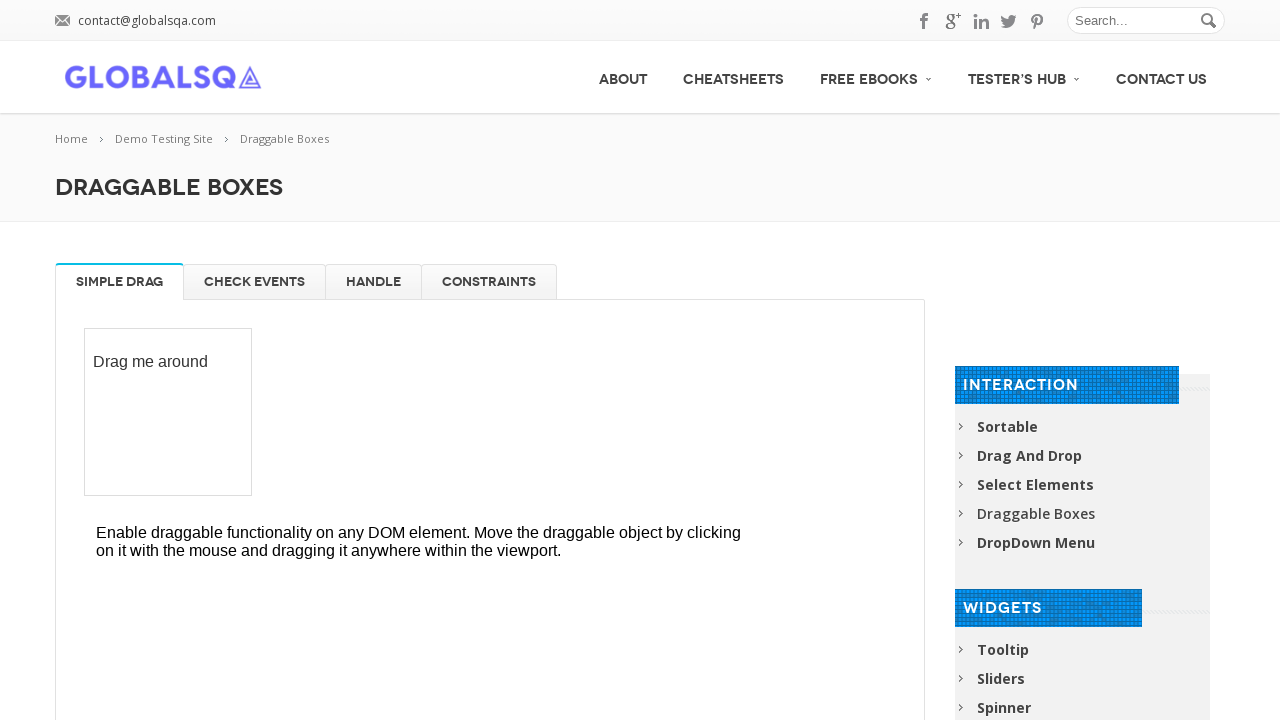

Navigated to GlobalSQA draggable boxes demo page
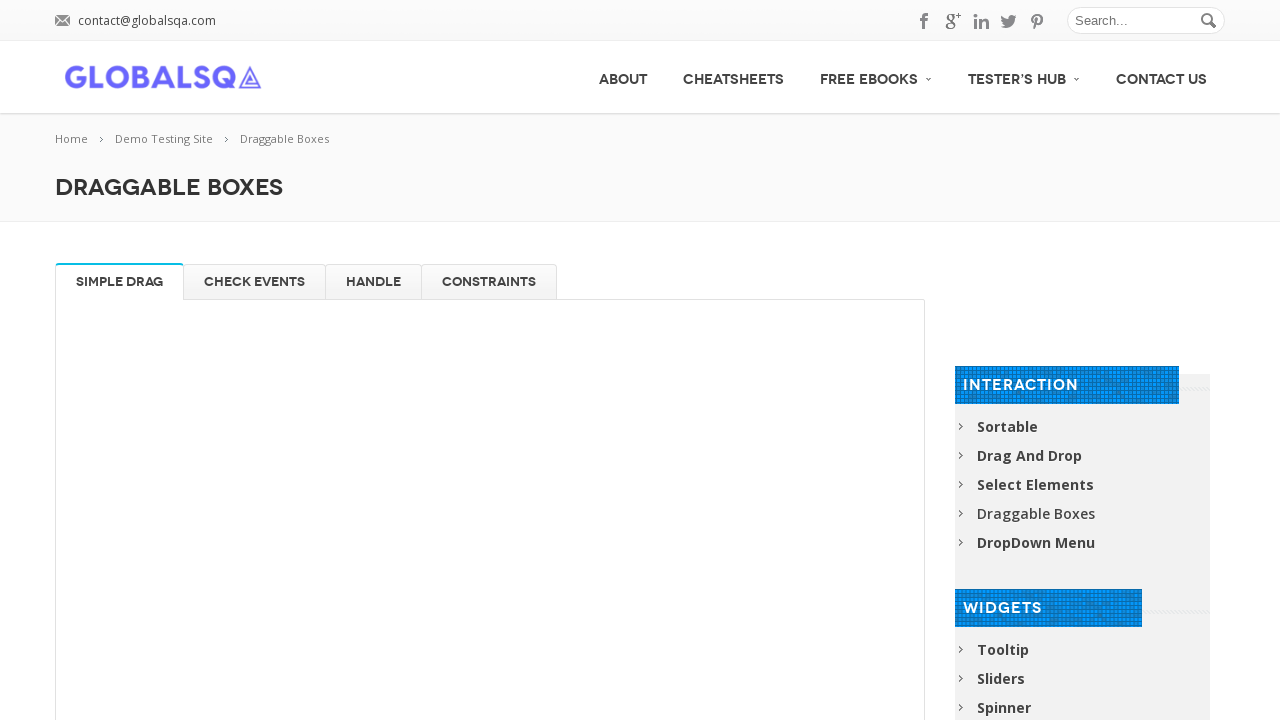

Widgets element selector loaded on page
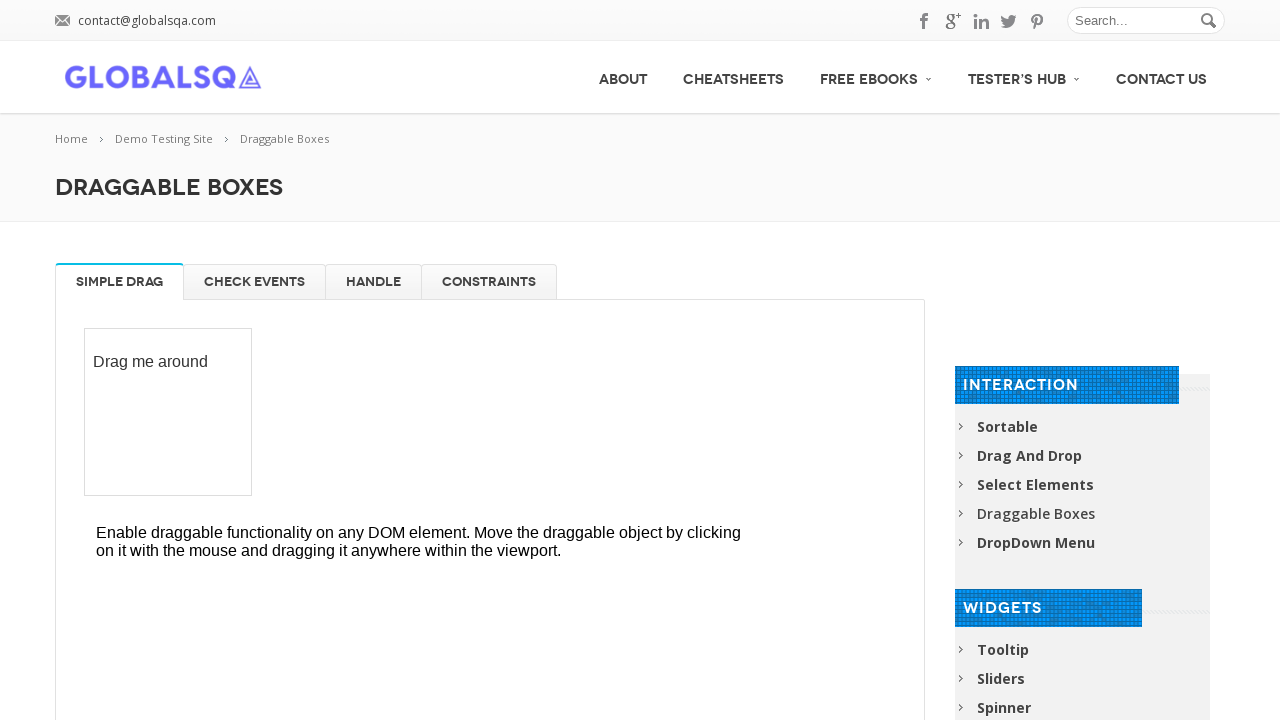

Located Widgets element
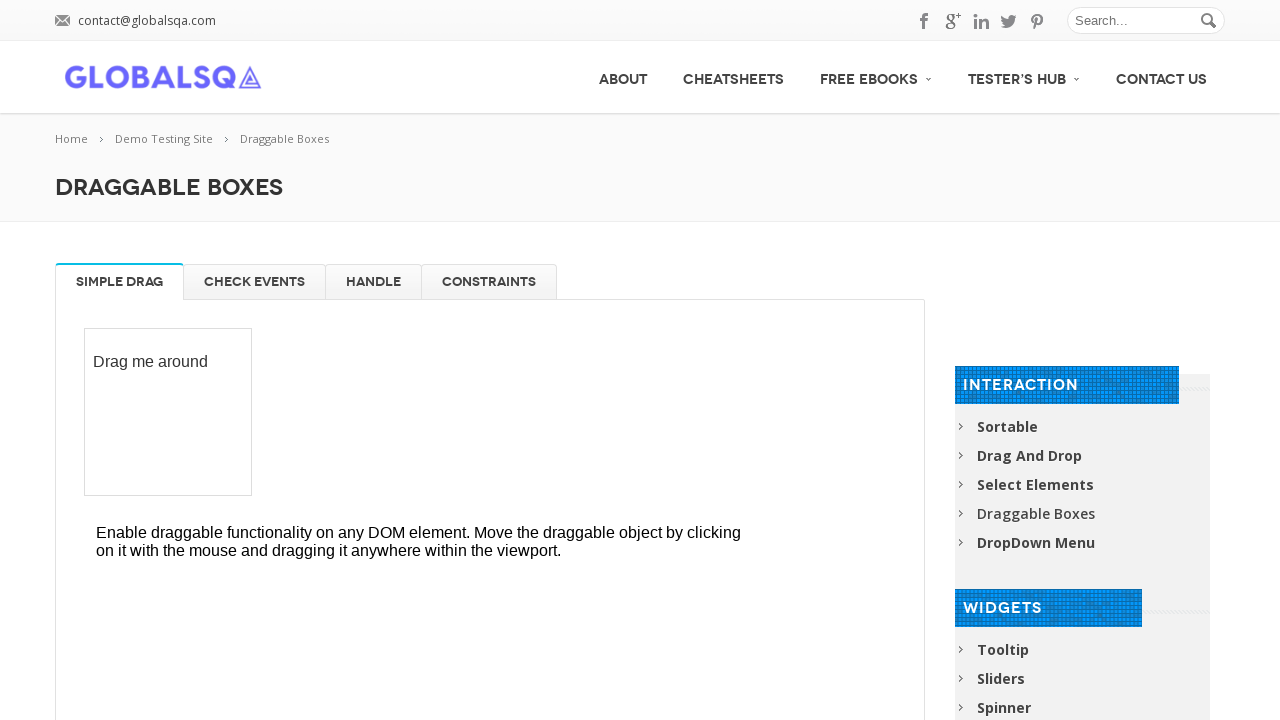

Verified Widgets element is visible on the page
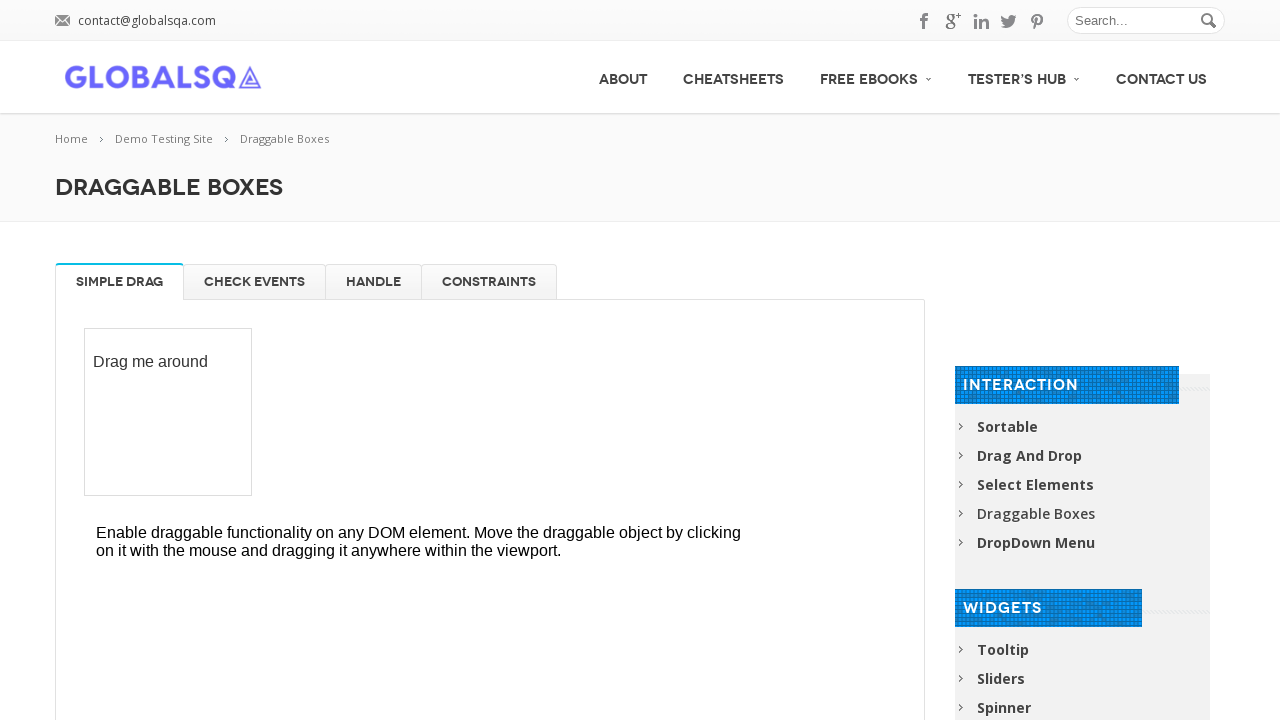

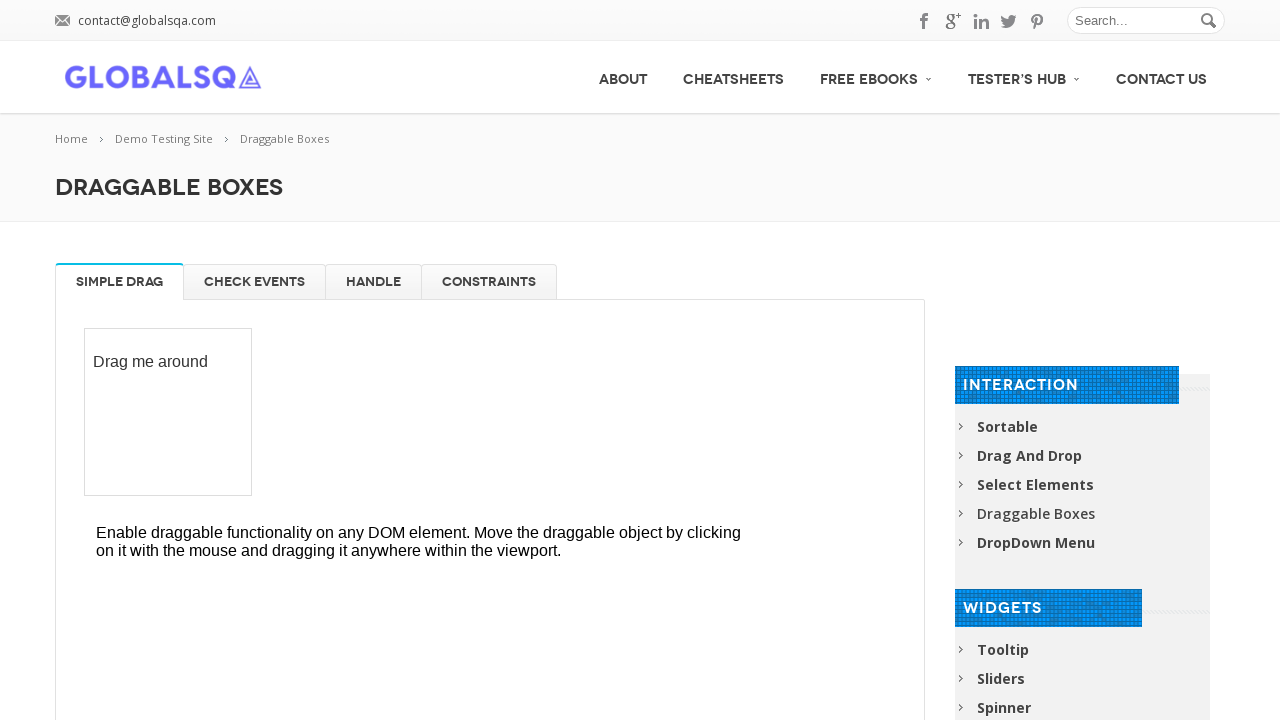